Tests dynamic control functionality by verifying a textbox is initially disabled, enabling it via button click, and confirming it becomes enabled with a success message

Starting URL: https://the-internet.herokuapp.com/dynamic_controls

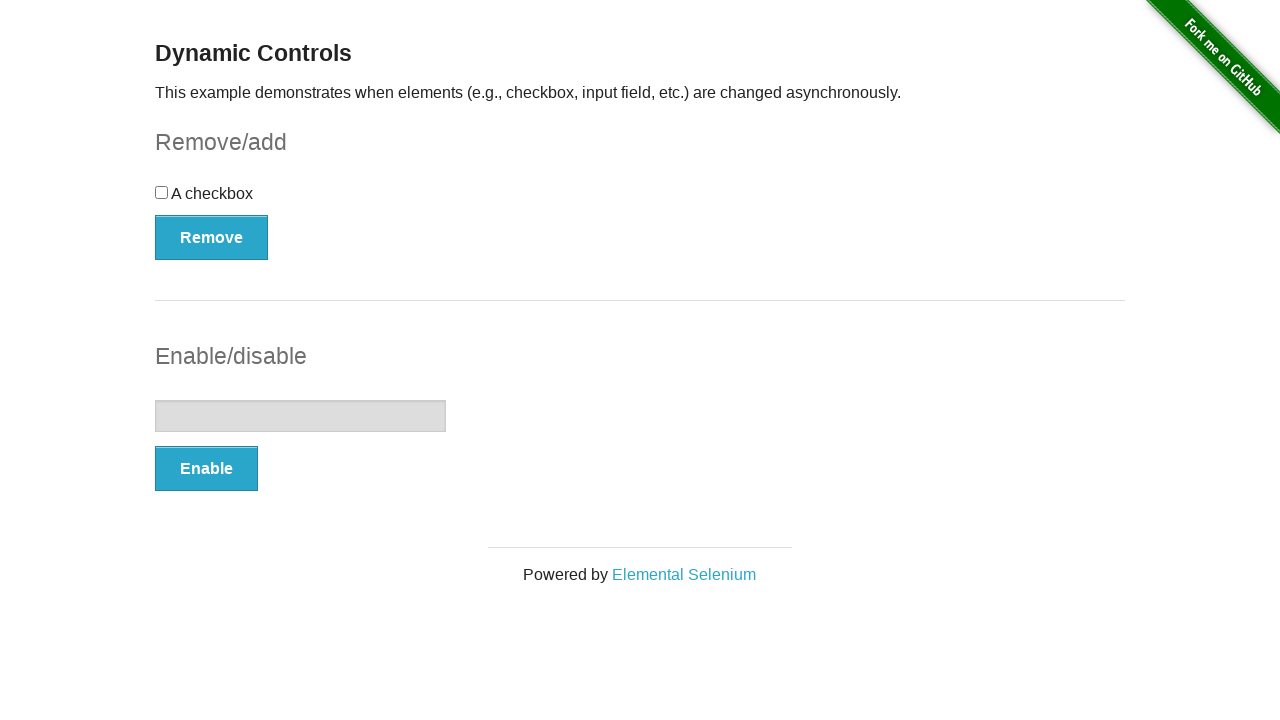

Navigated to dynamic controls page
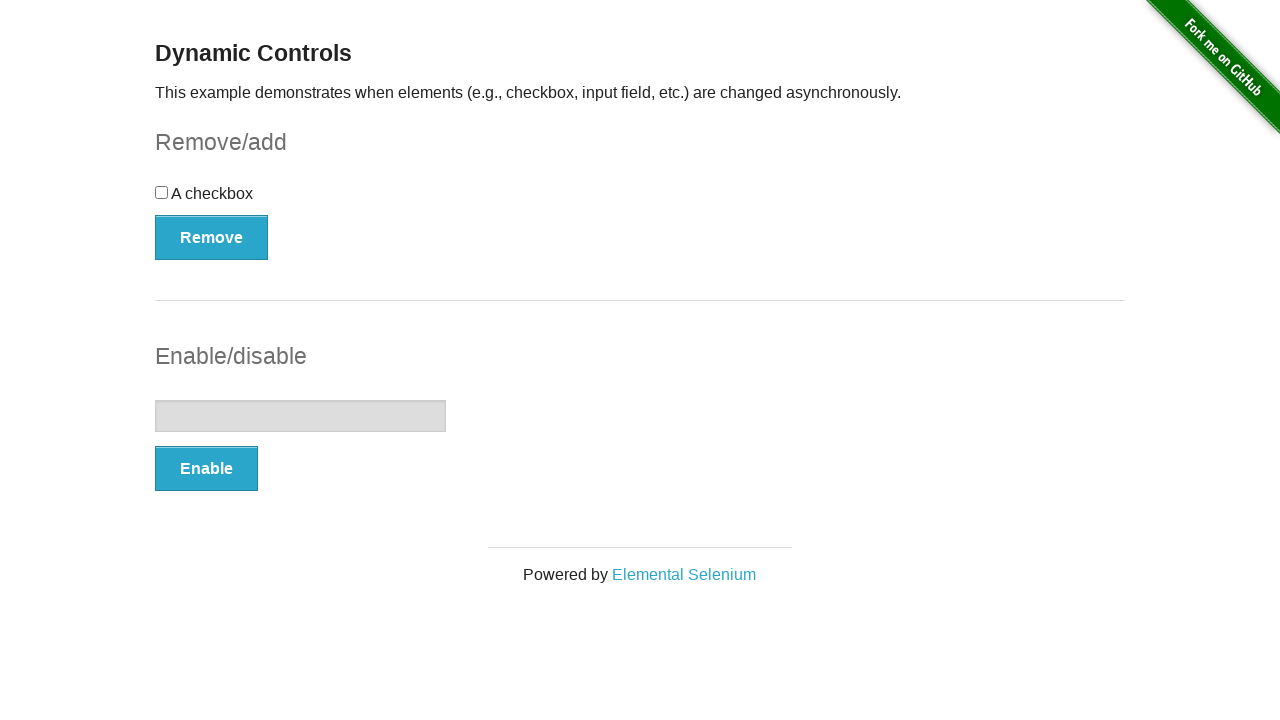

Located textbox element
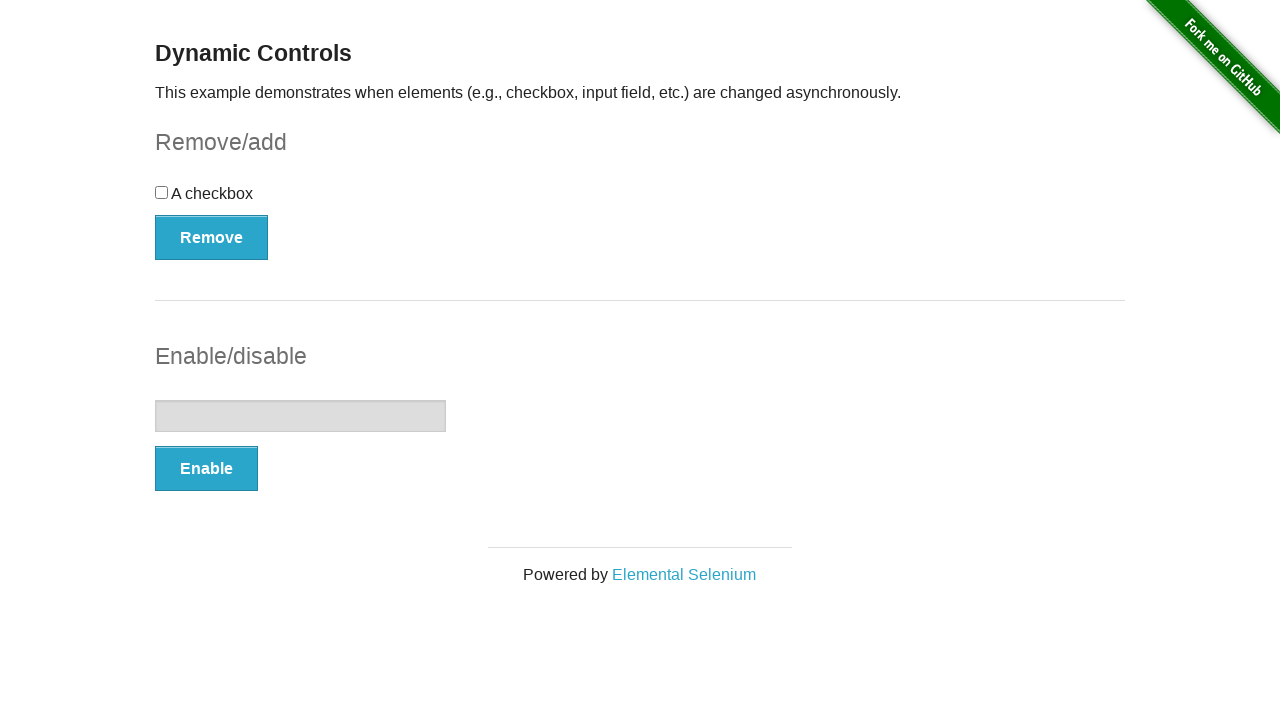

Verified textbox is visible
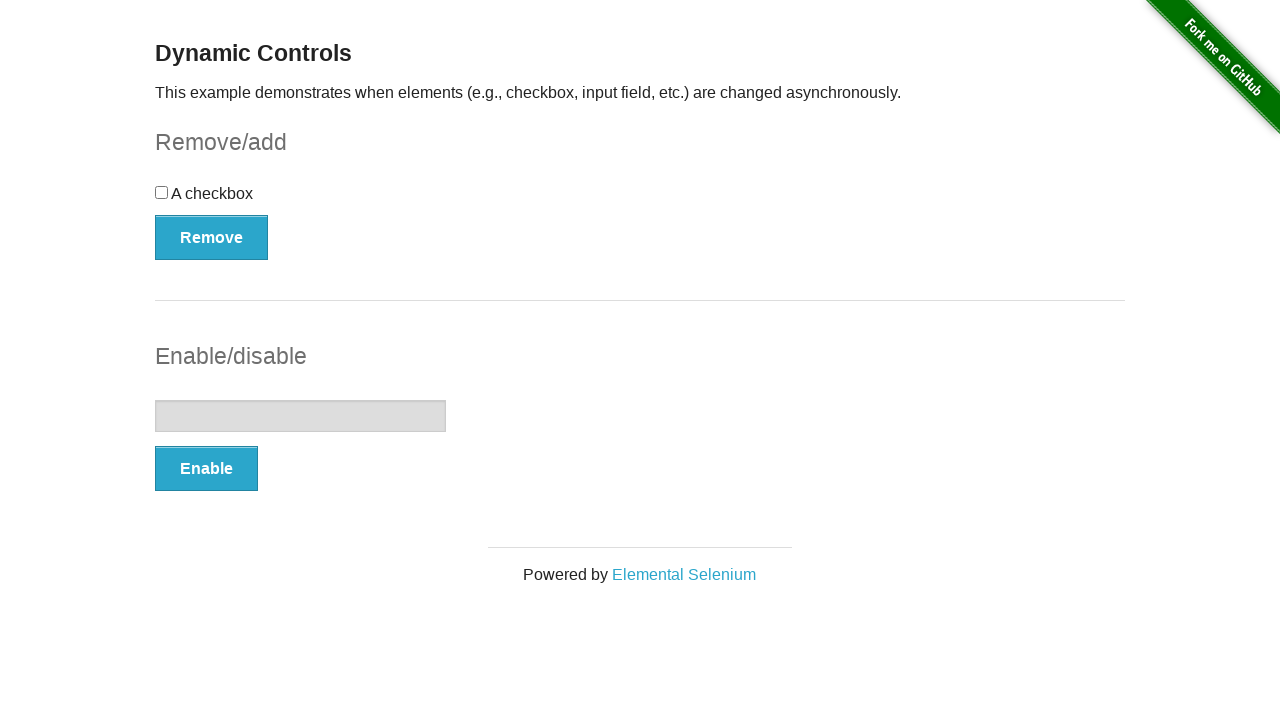

Verified textbox is initially disabled
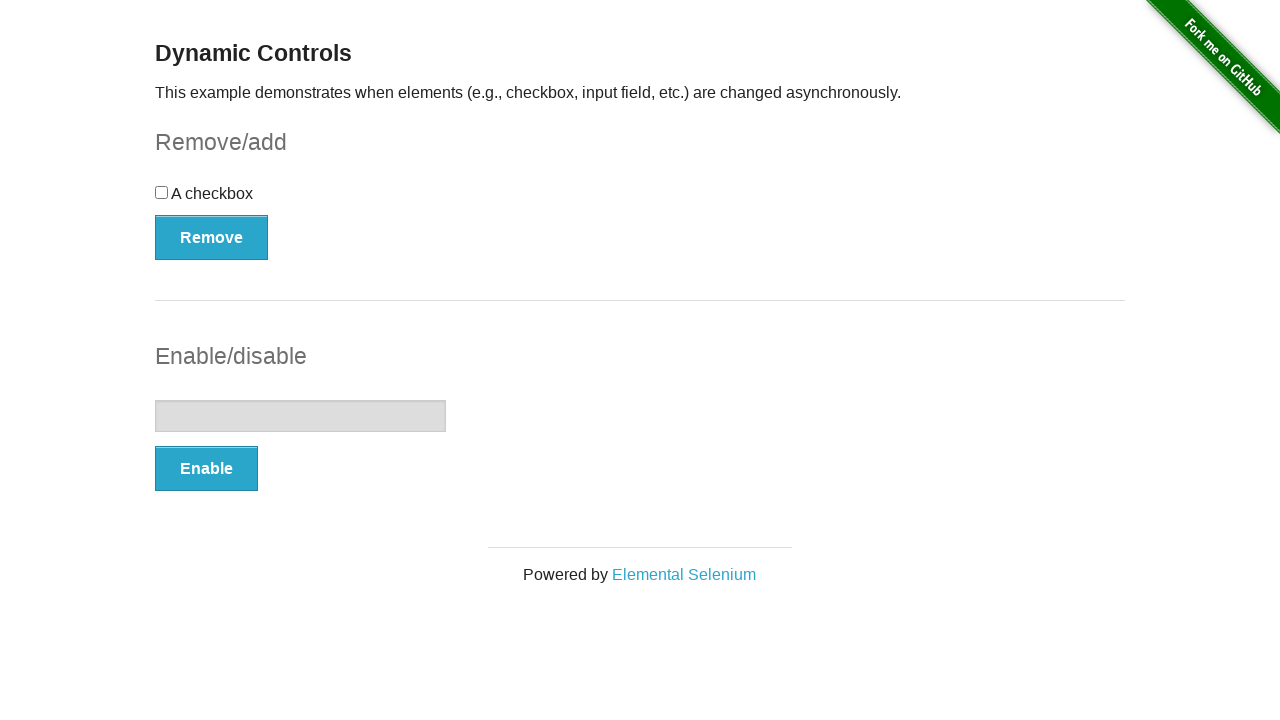

Clicked Enable button at (206, 469) on button:has-text('Enable')
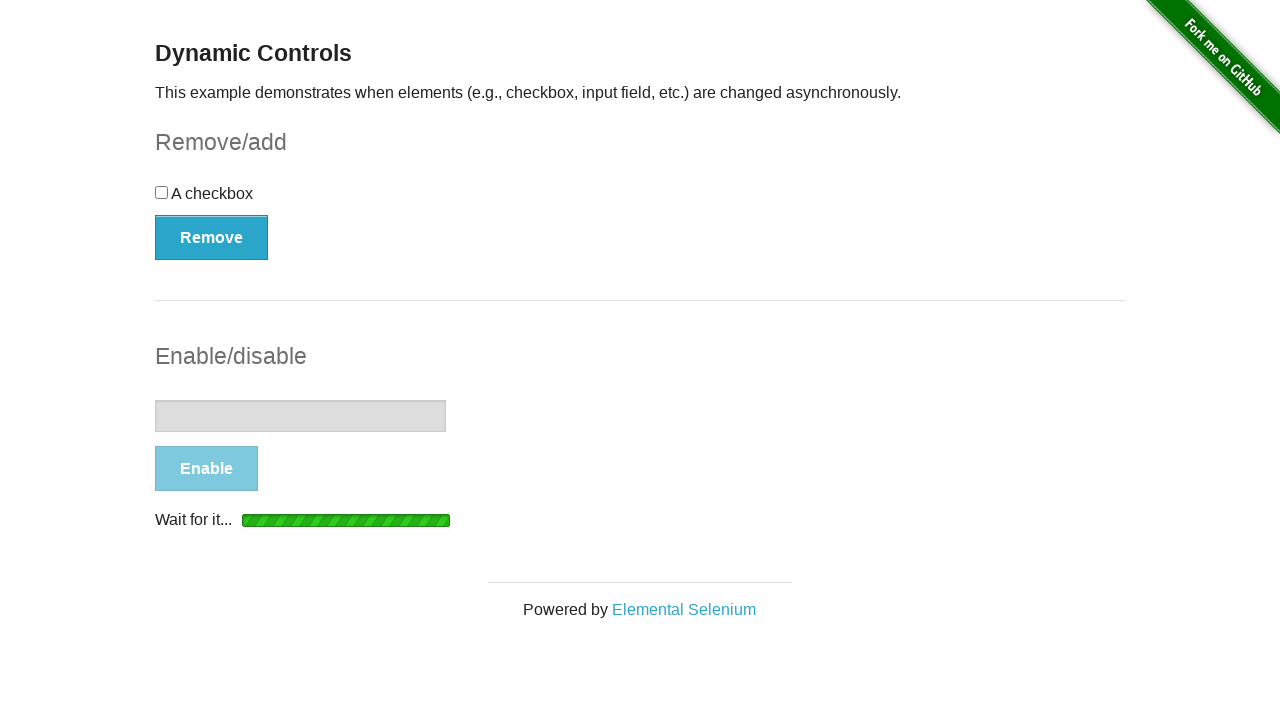

Waited for textbox to become enabled
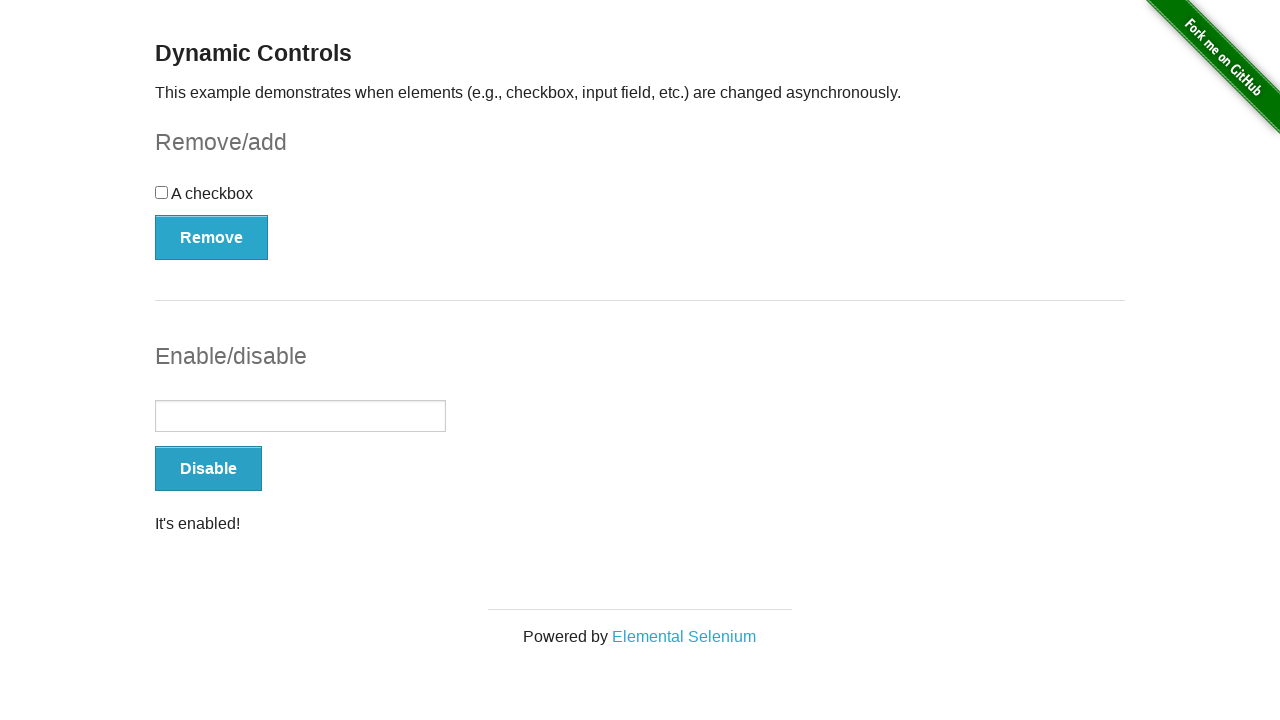

Located success message element
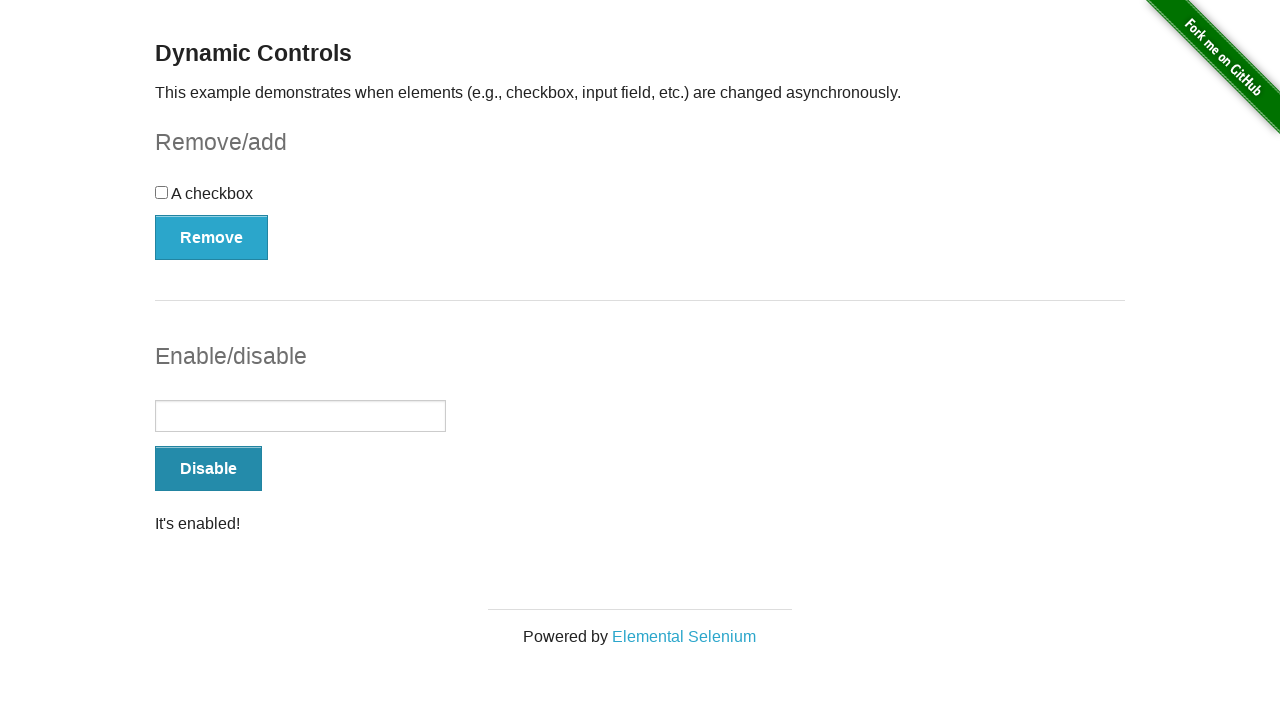

Verified success message is visible
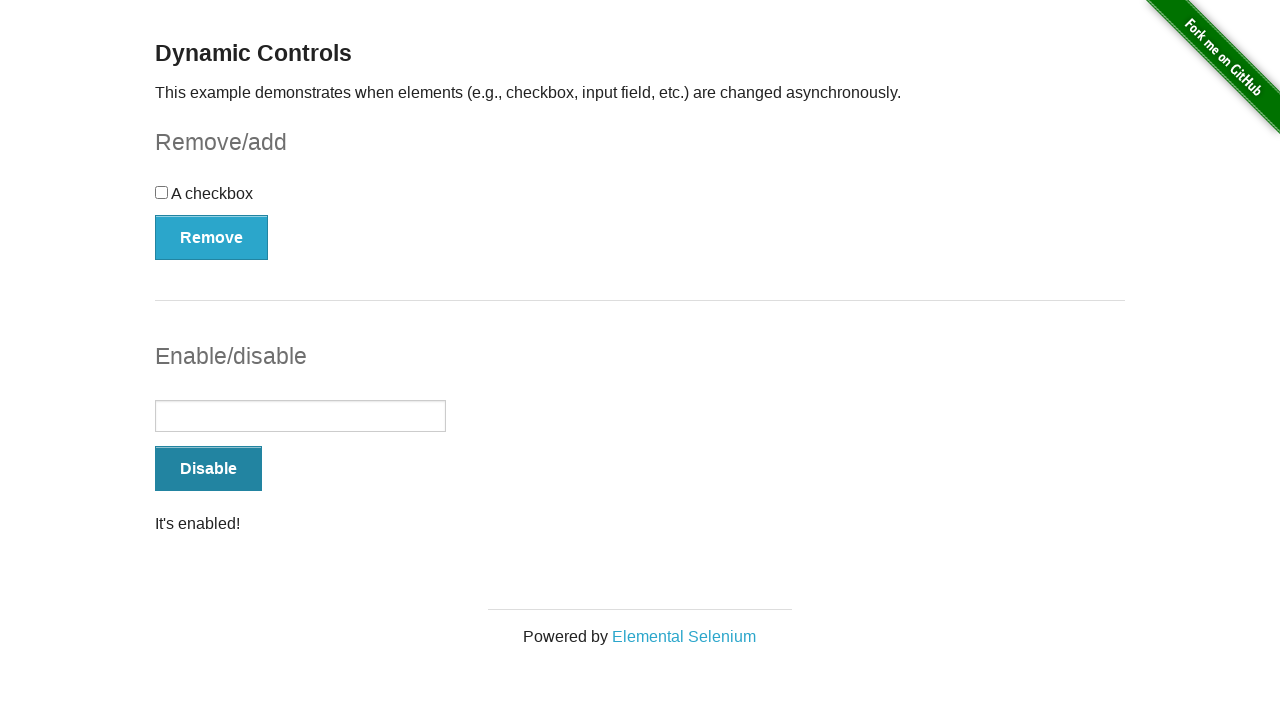

Verified success message contains "It's enabled!"
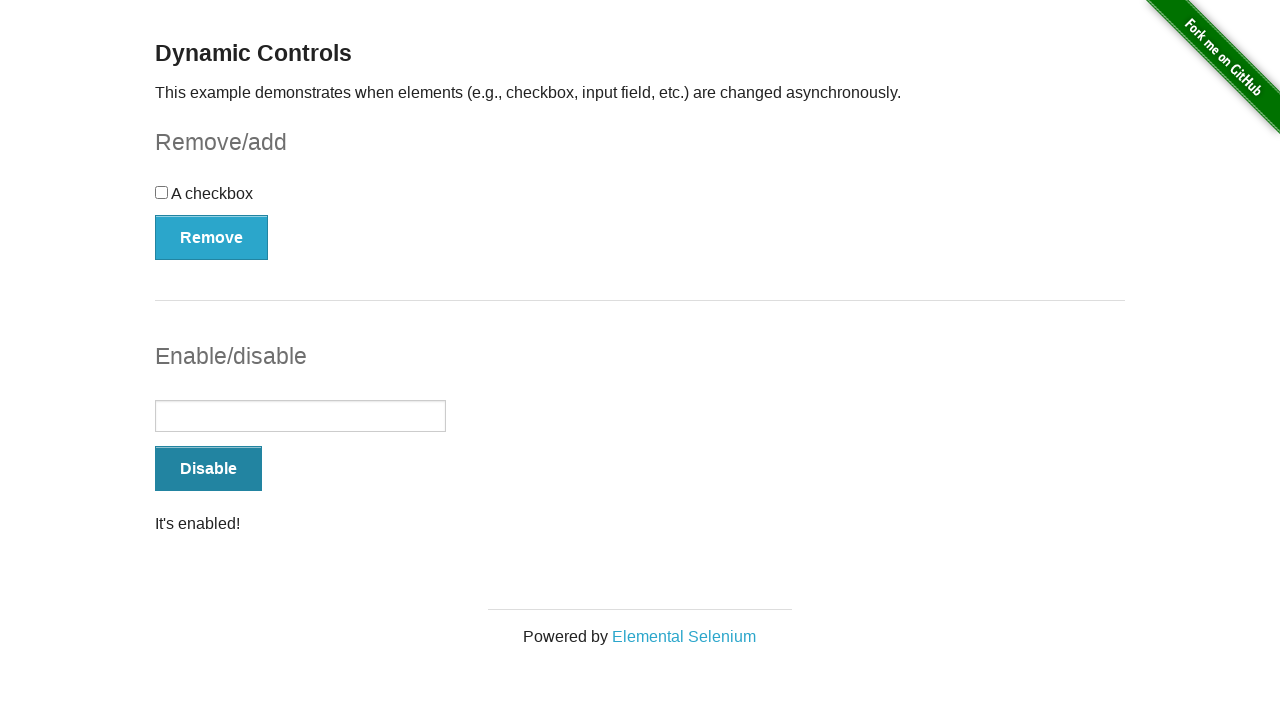

Verified textbox is now enabled
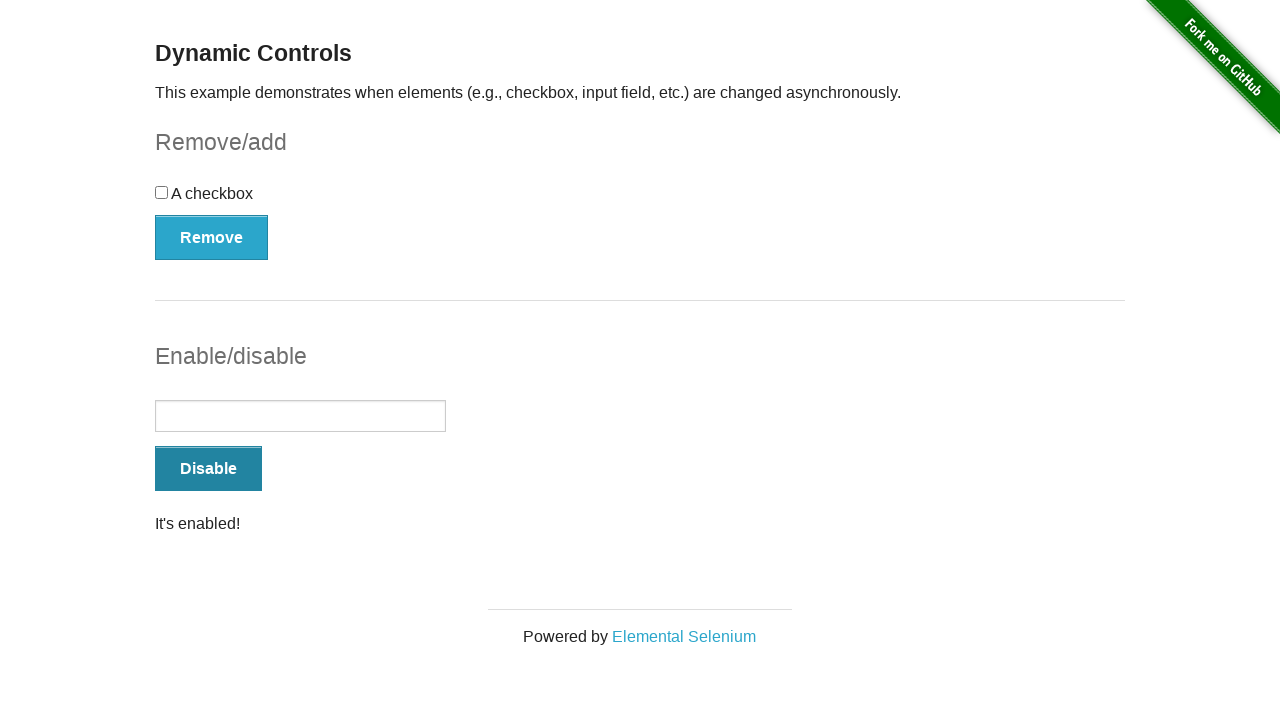

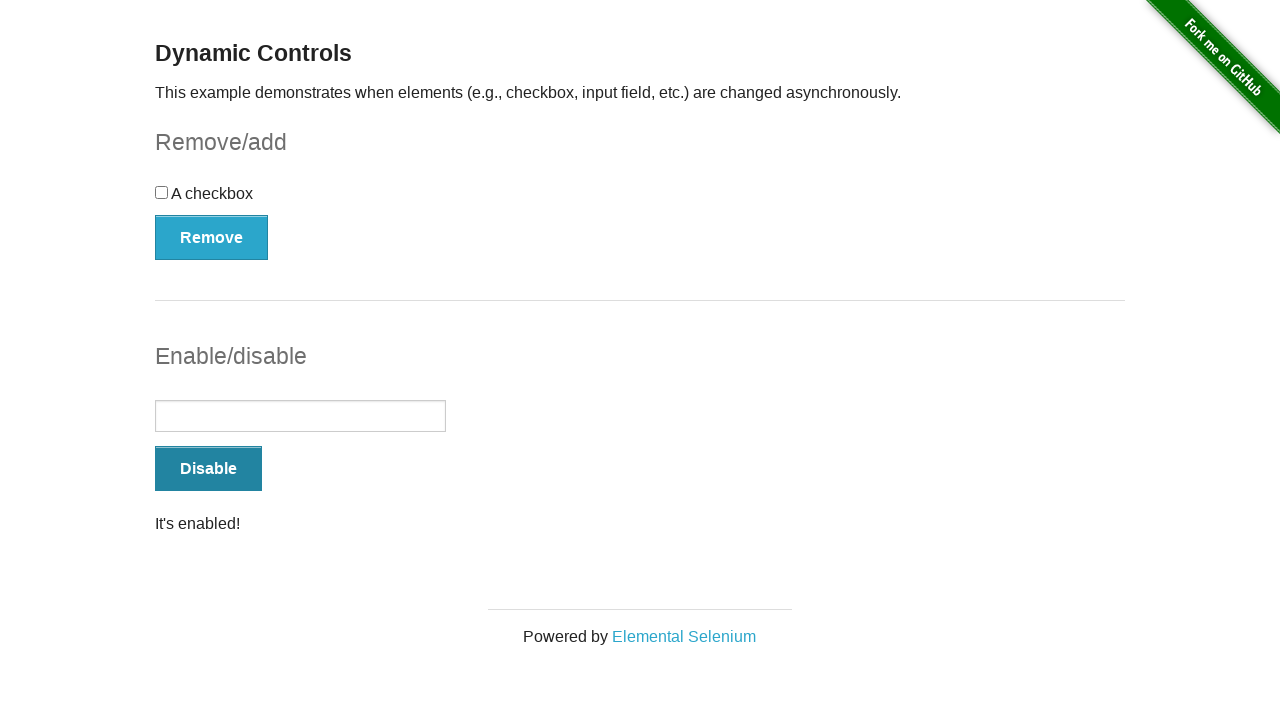